Tests selecting a difficulty level on the Hangman game and verifying the number of attempts starts at 7

Starting URL: https://ahorcado-agiles-1acq.vercel.app/

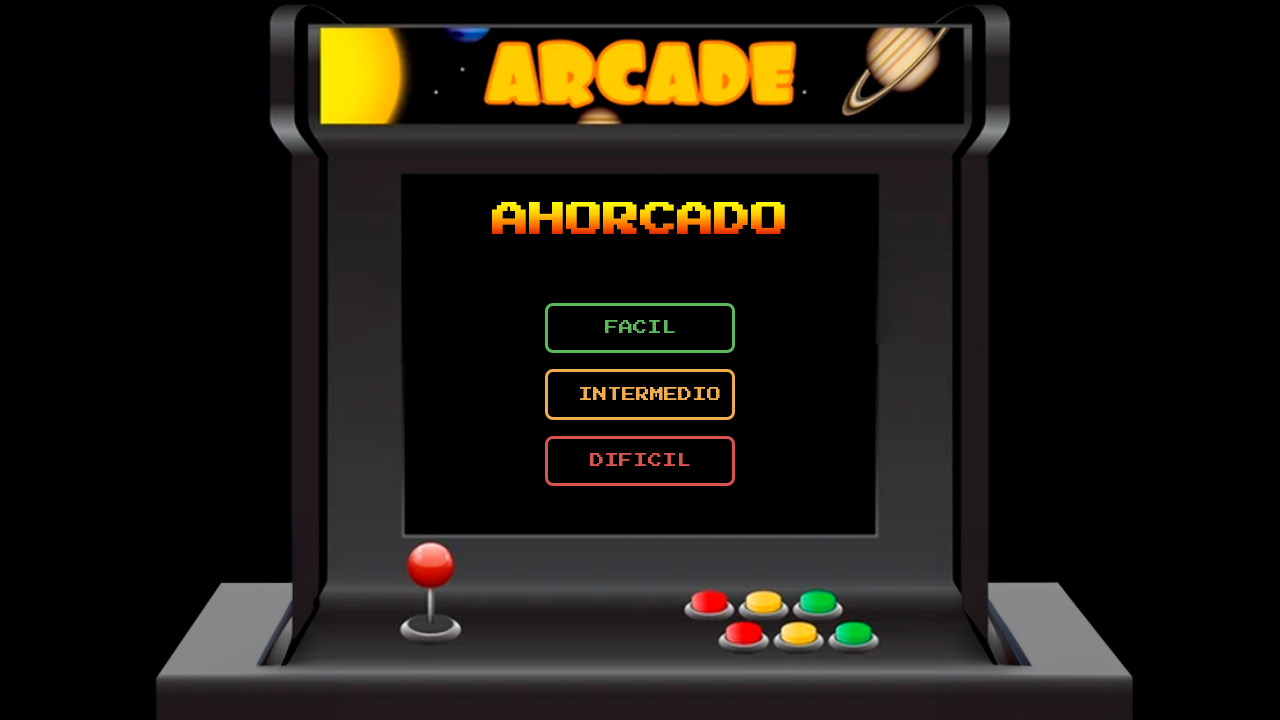

Waited for page to load (networkidle)
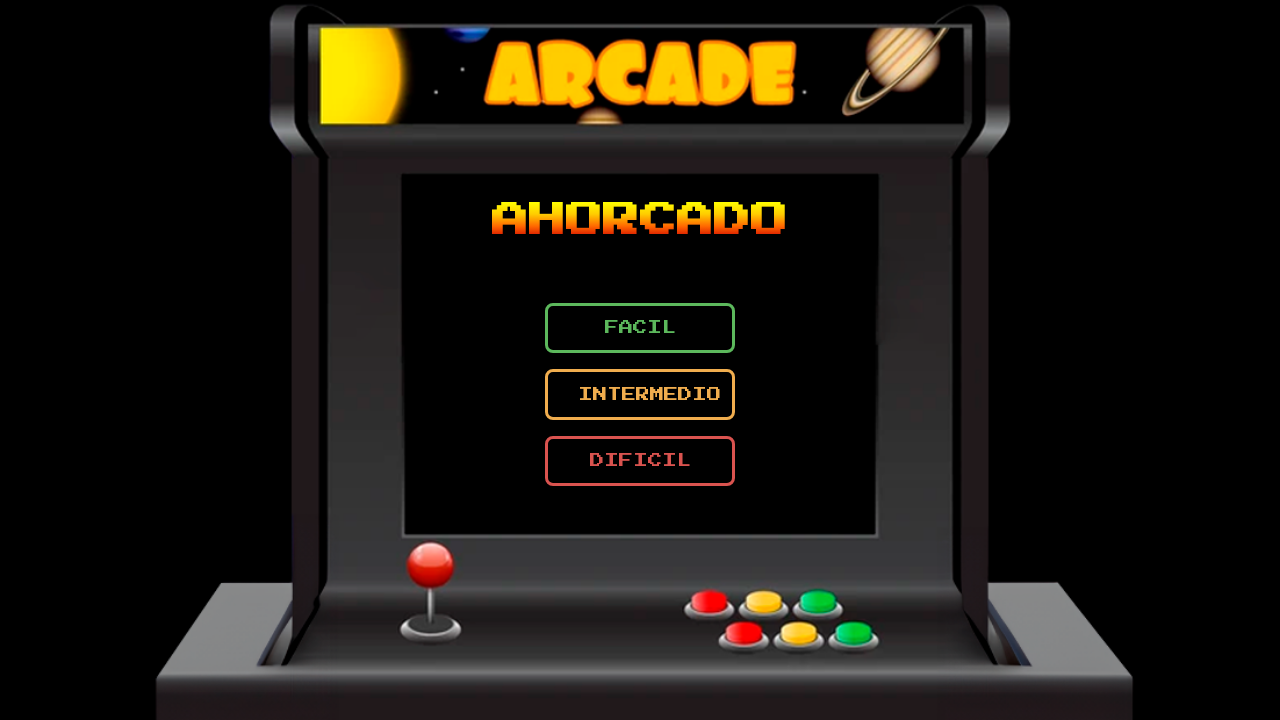

Clicked 'facil' (easy) difficulty button at (640, 328) on .facil
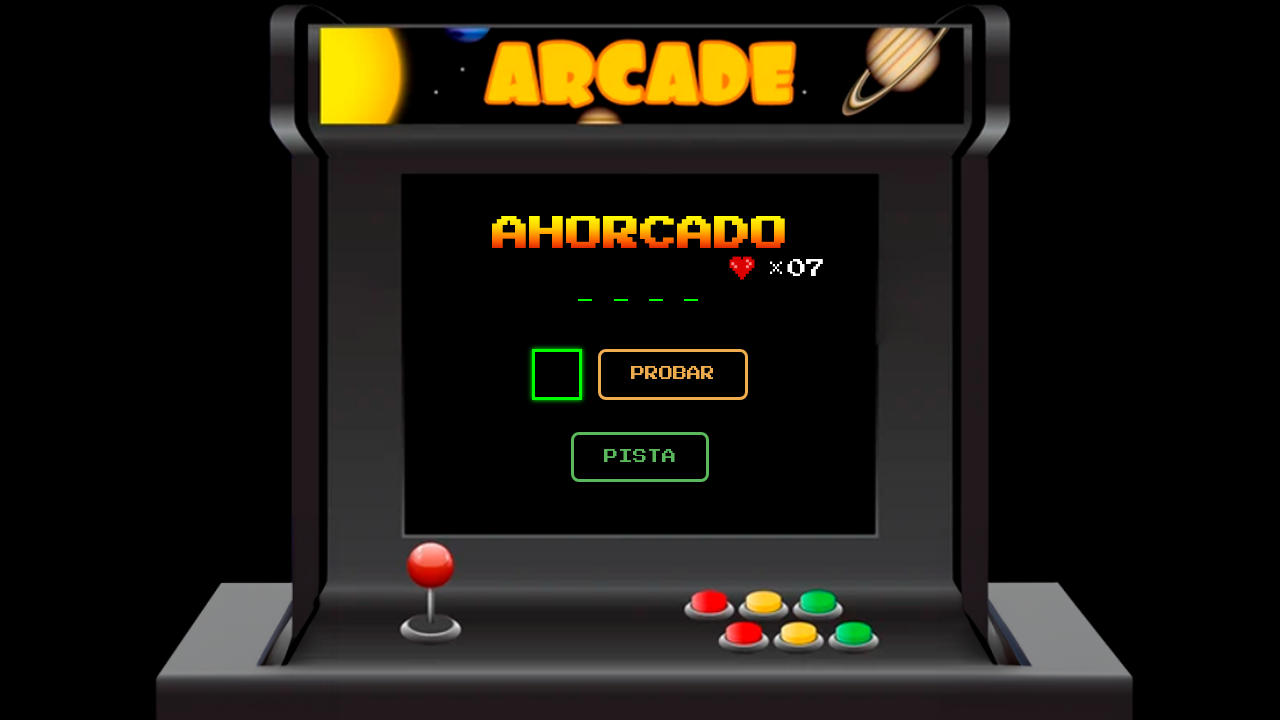

Waited for game to start (heart-x element loaded)
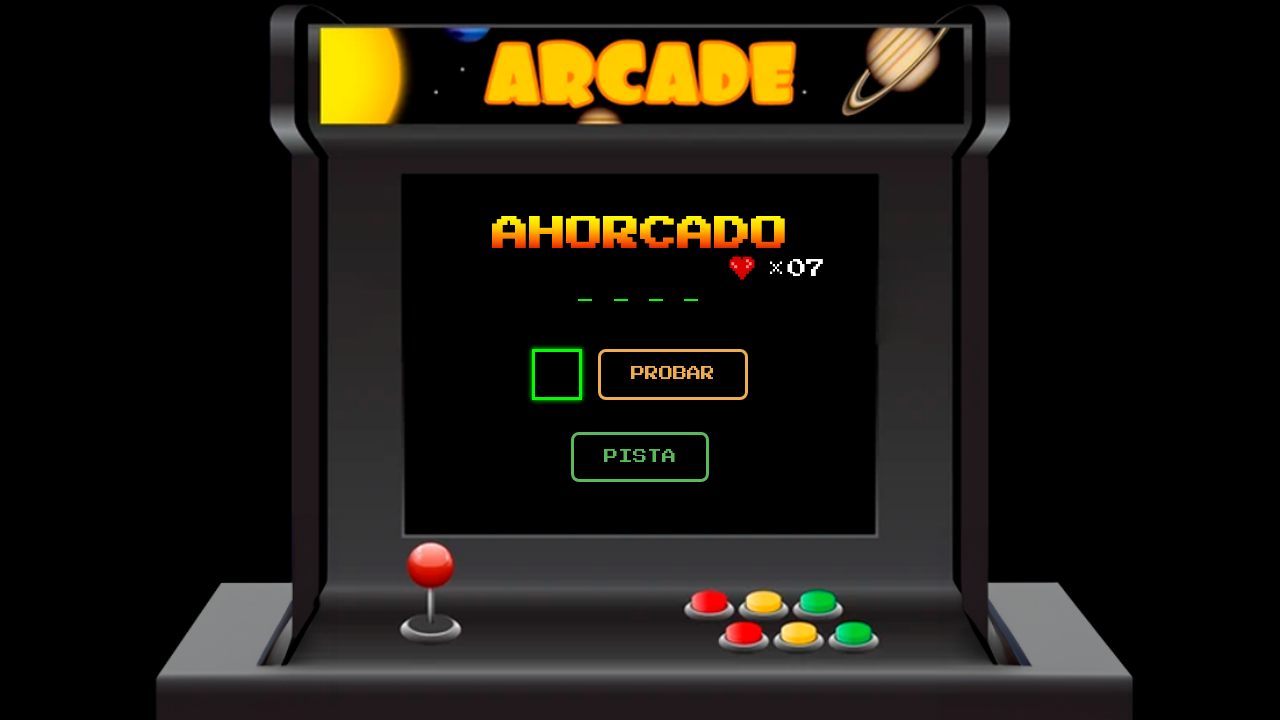

Located attempts counter element
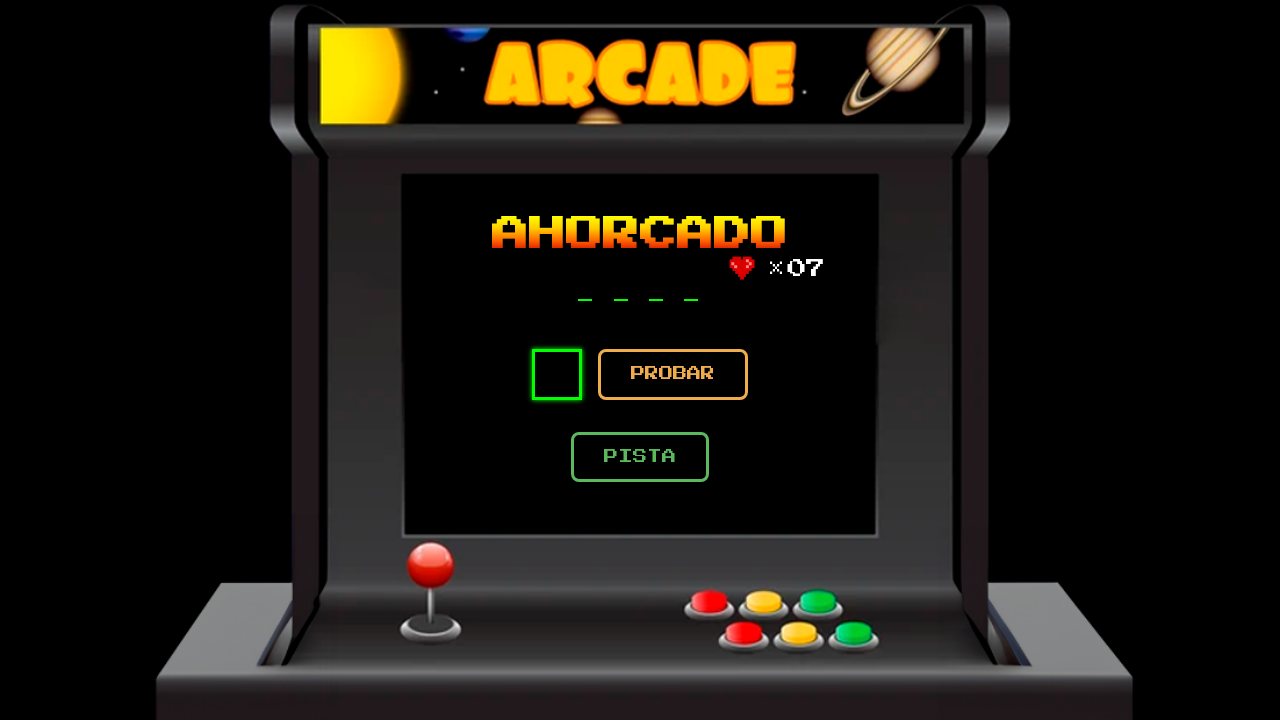

Retrieved text content from attempts counter
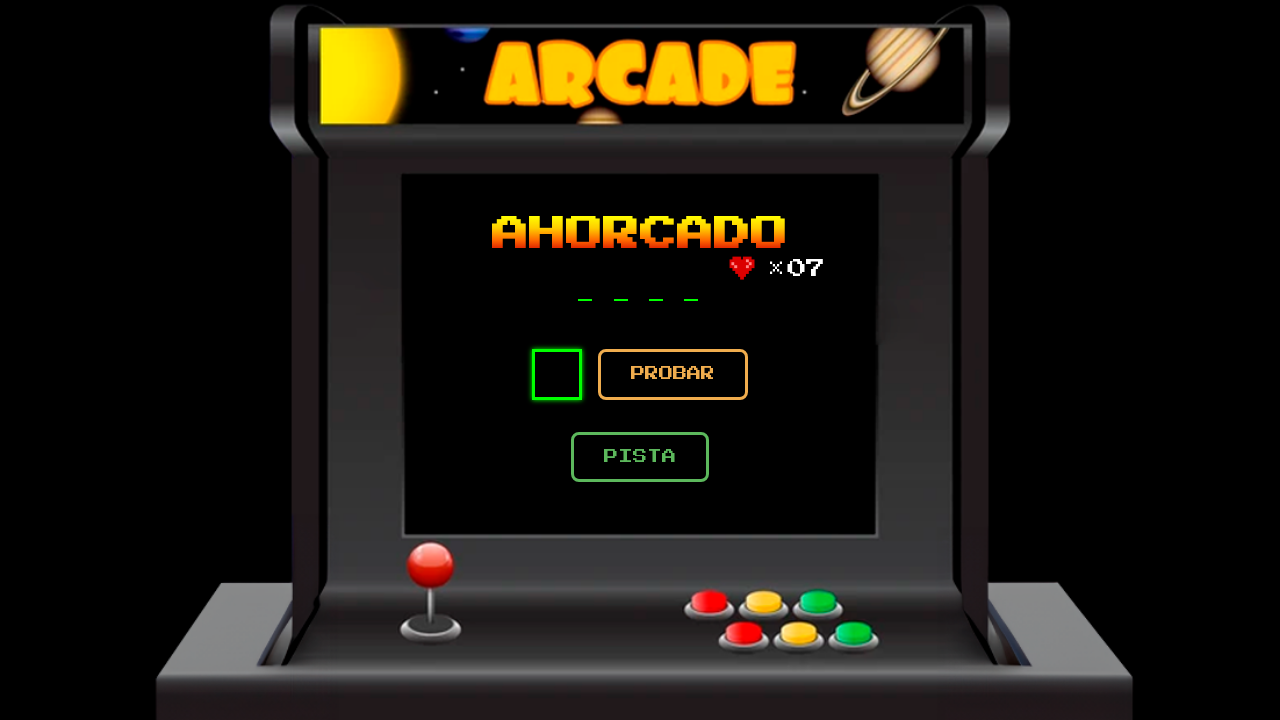

Parsed attempts count: 7
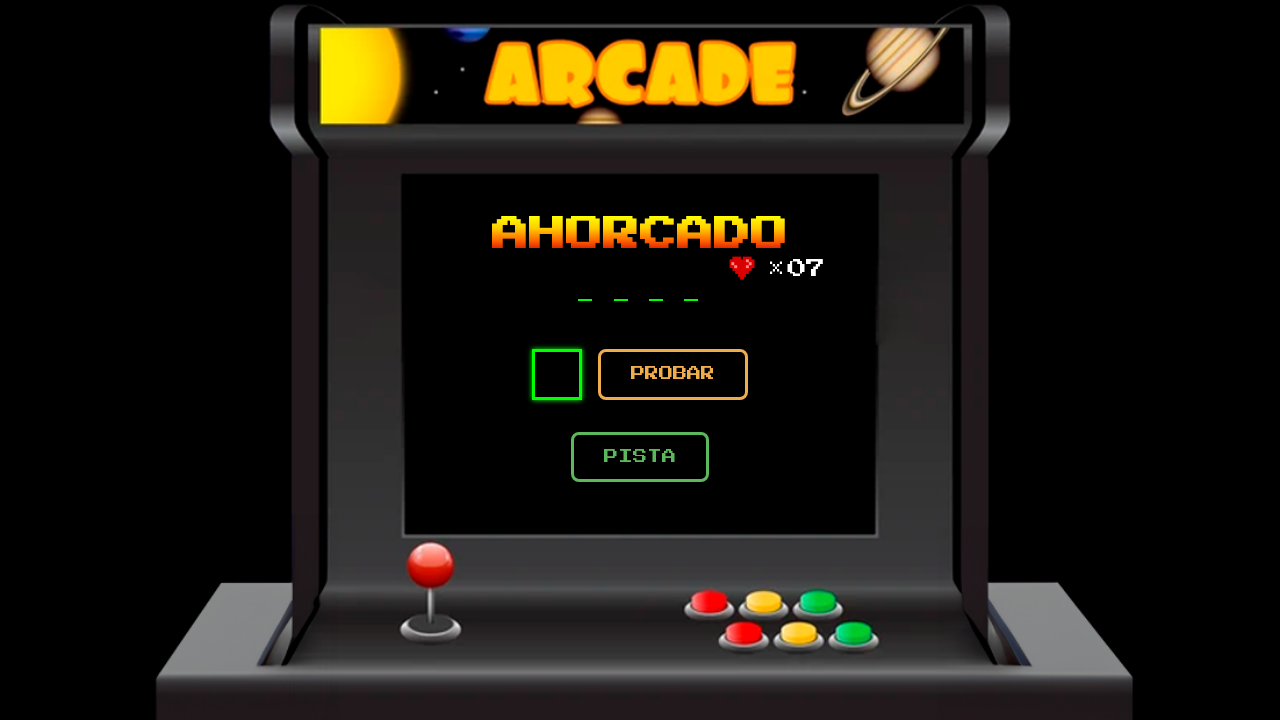

Verified that attempts count equals 7 ✓
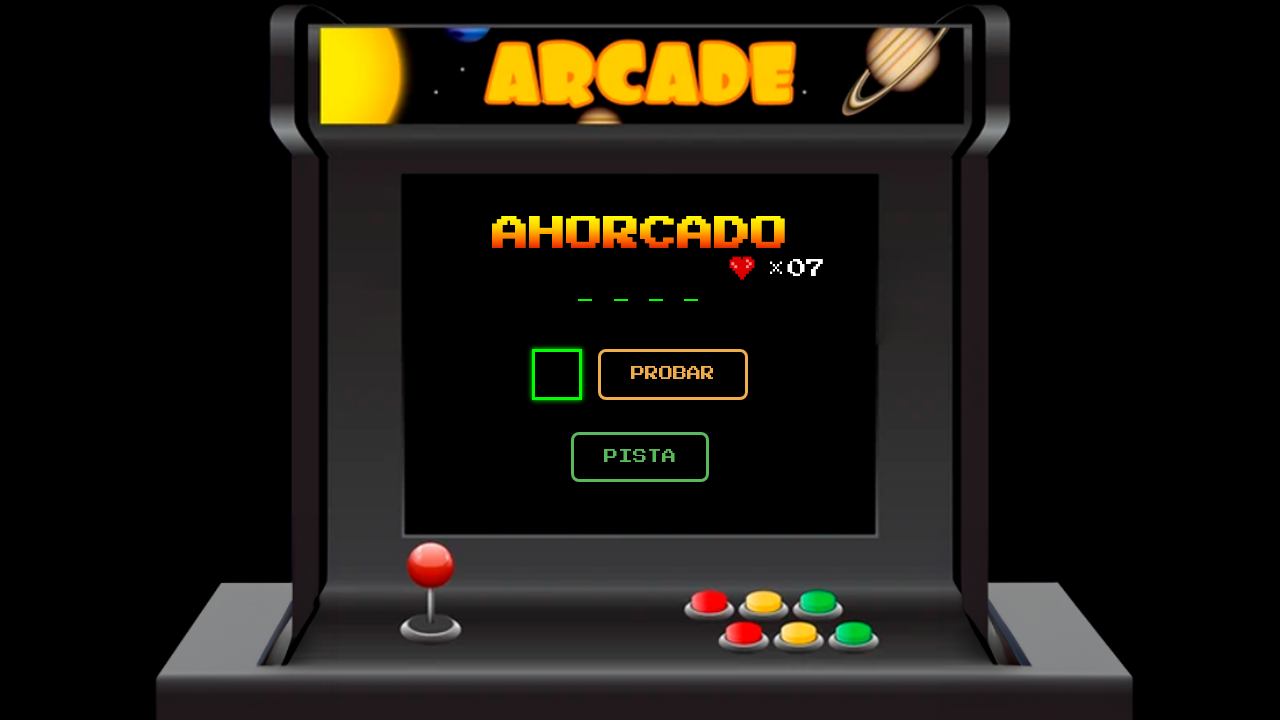

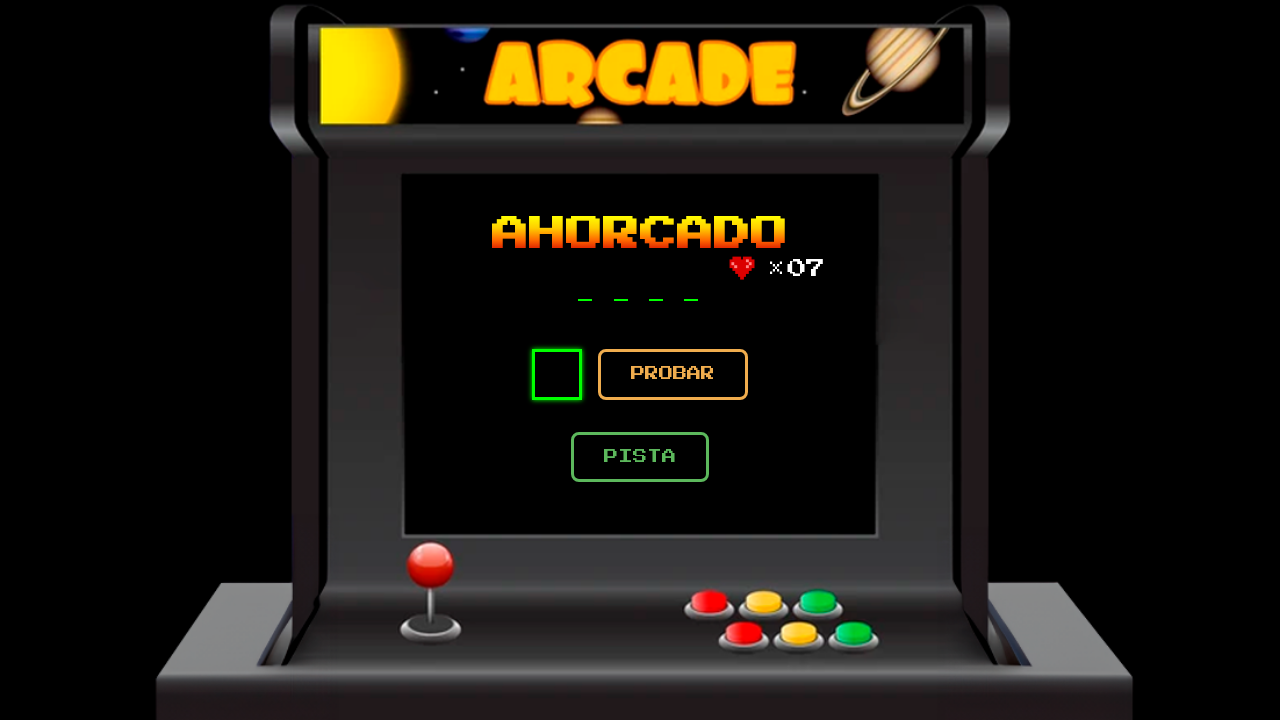